Navigates to Flipkart homepage and takes a screenshot of the page

Starting URL: https://www.flipkart.com/

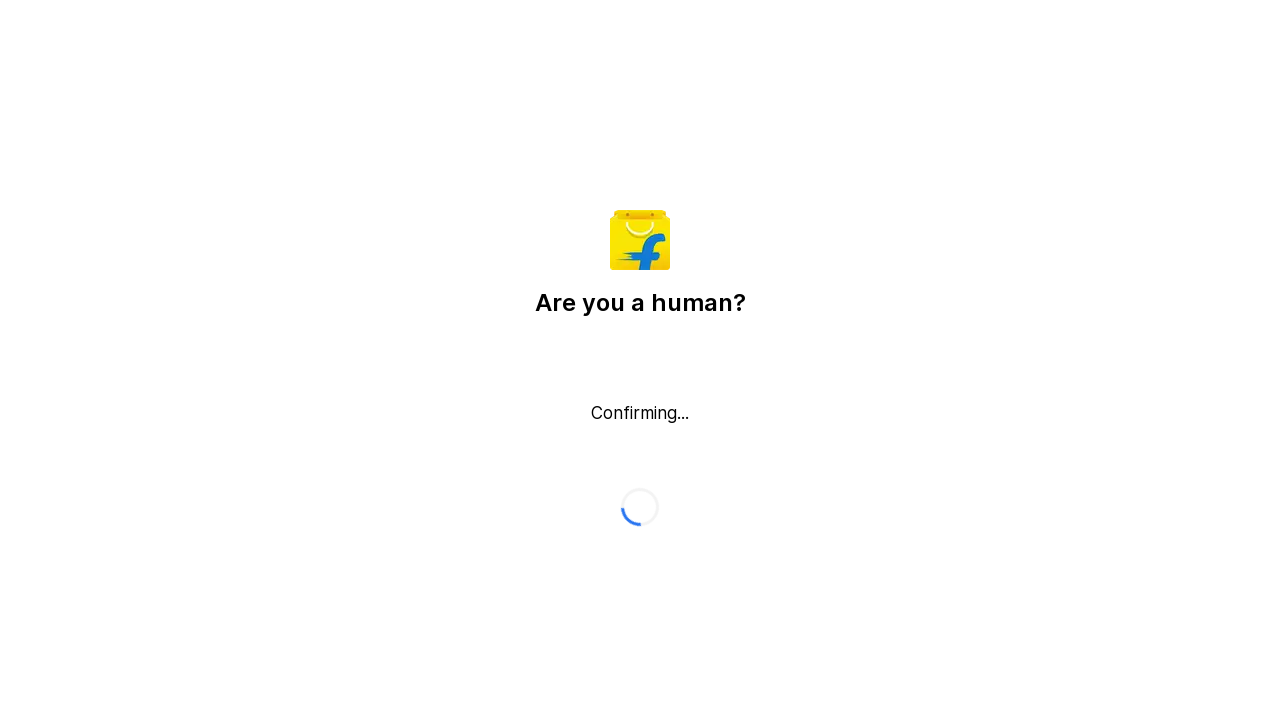

Waited for Flipkart homepage to fully load (networkidle)
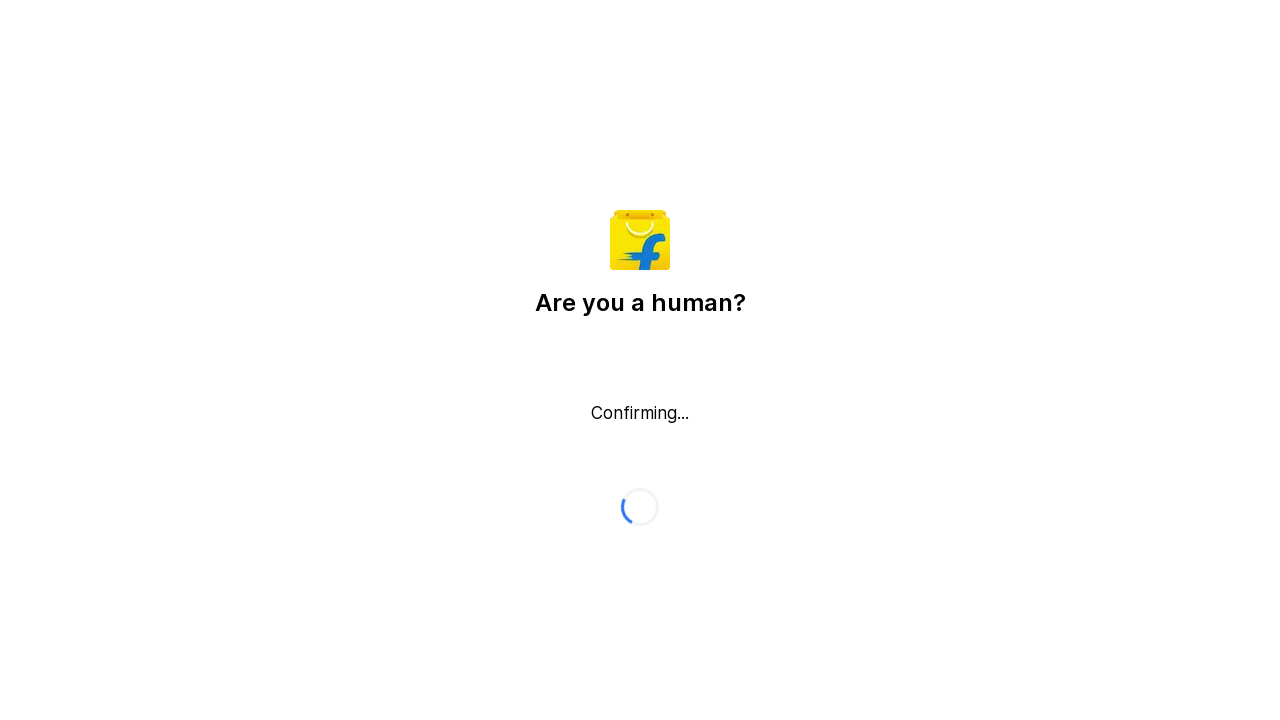

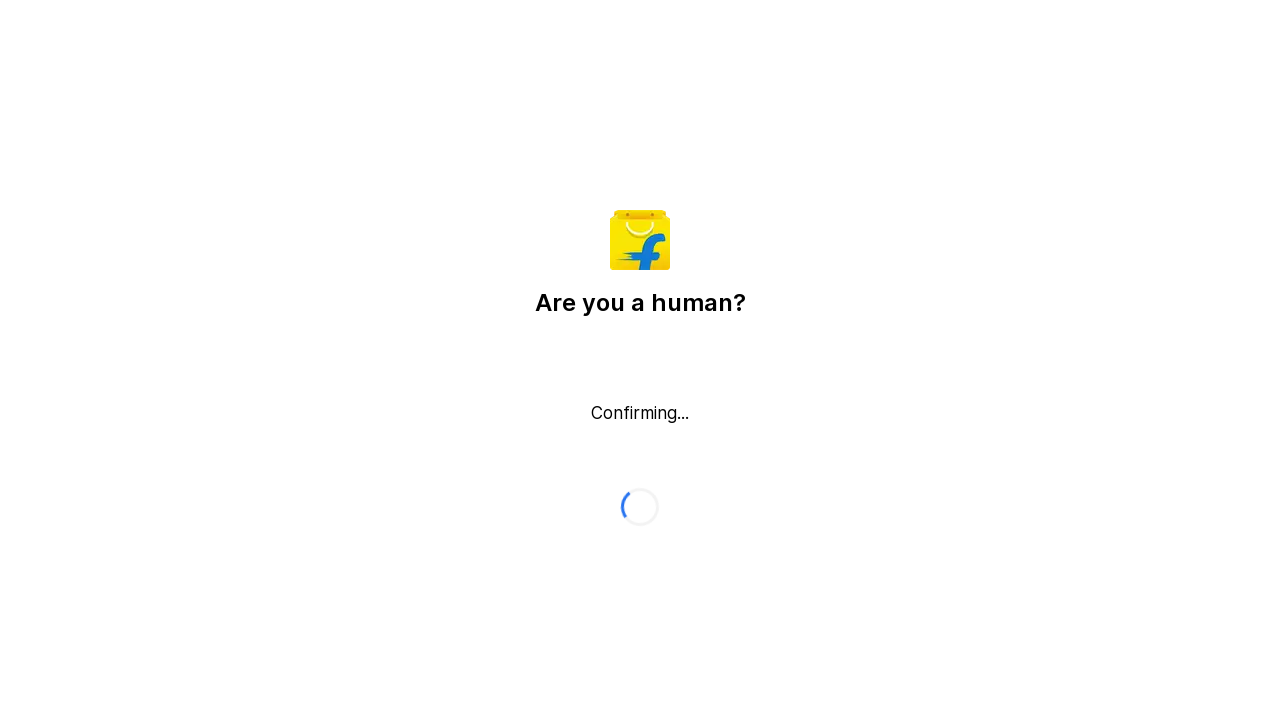